Tests that edits are saved when the input loses focus (blur event)

Starting URL: https://demo.playwright.dev/todomvc

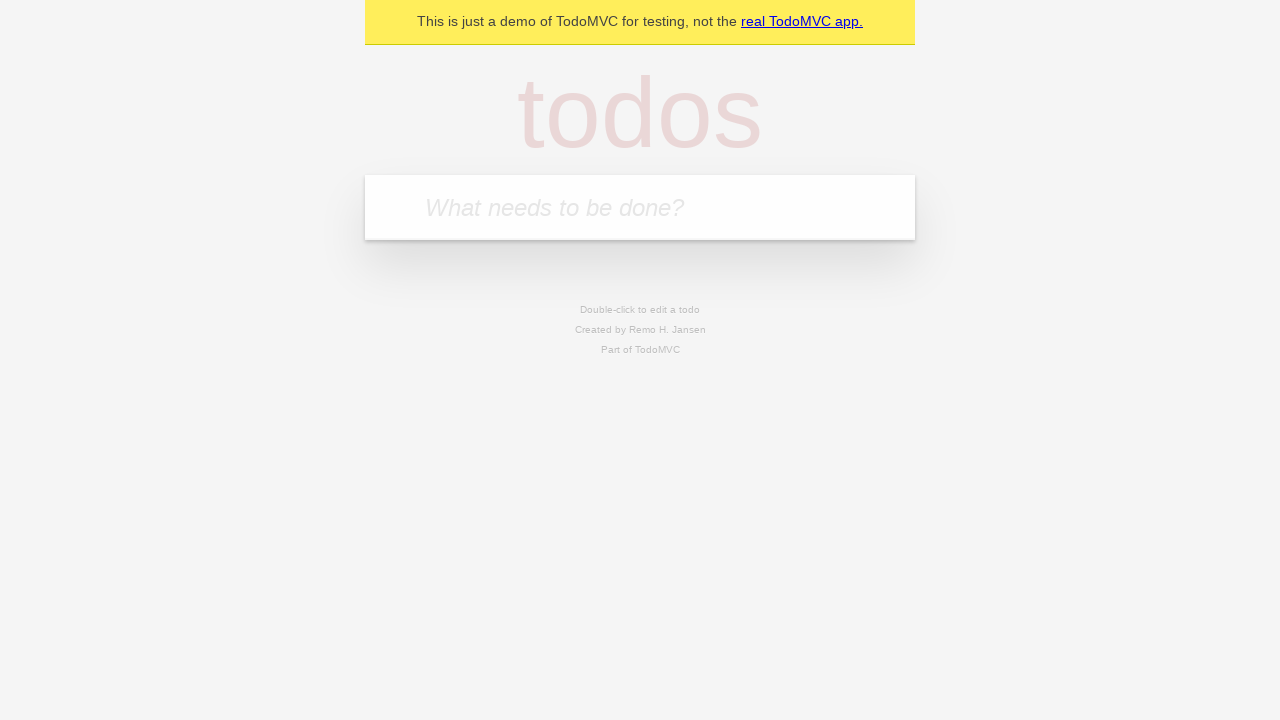

Filled todo input with 'buy some cheese' on internal:attr=[placeholder="What needs to be done?"i]
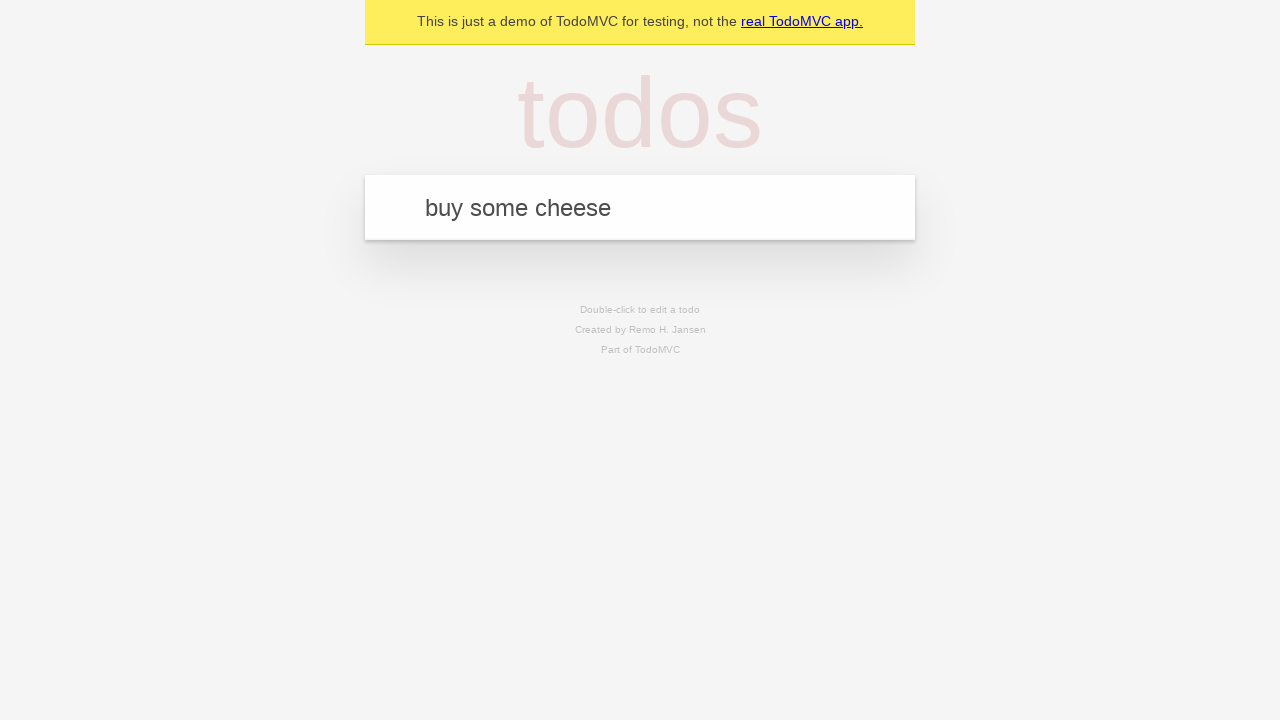

Pressed Enter to create first todo on internal:attr=[placeholder="What needs to be done?"i]
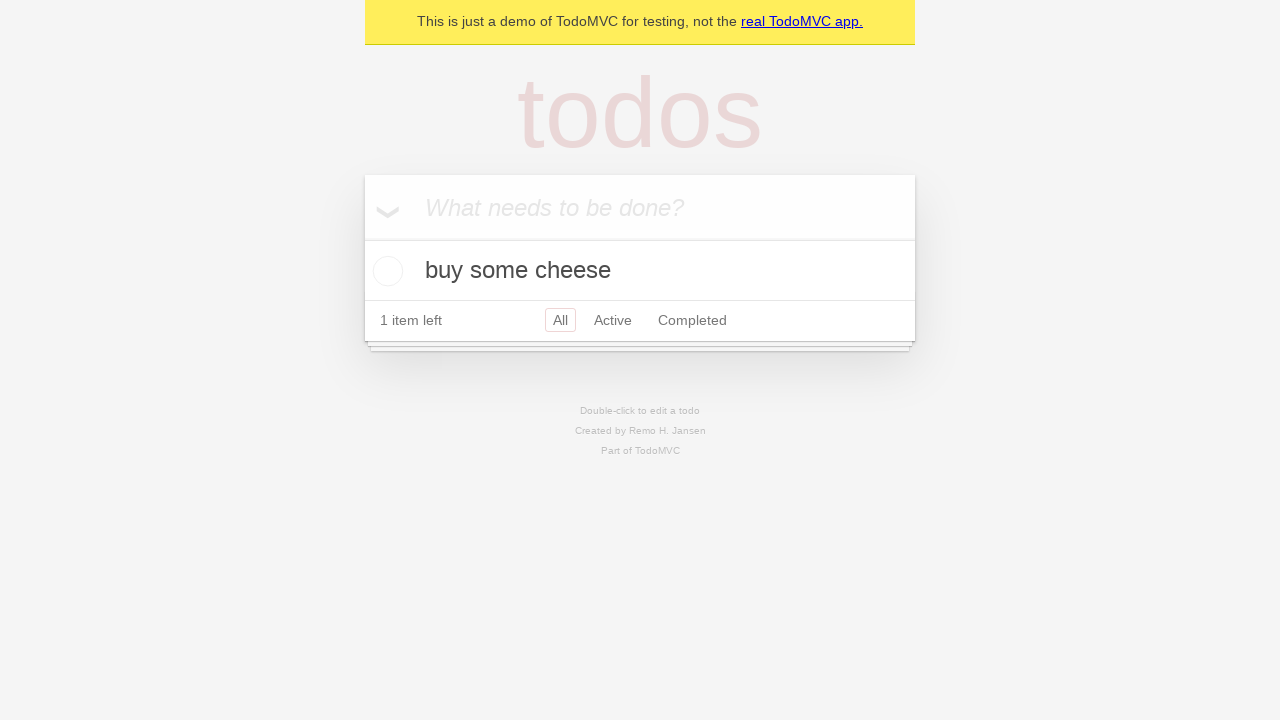

Filled todo input with 'feed the cat' on internal:attr=[placeholder="What needs to be done?"i]
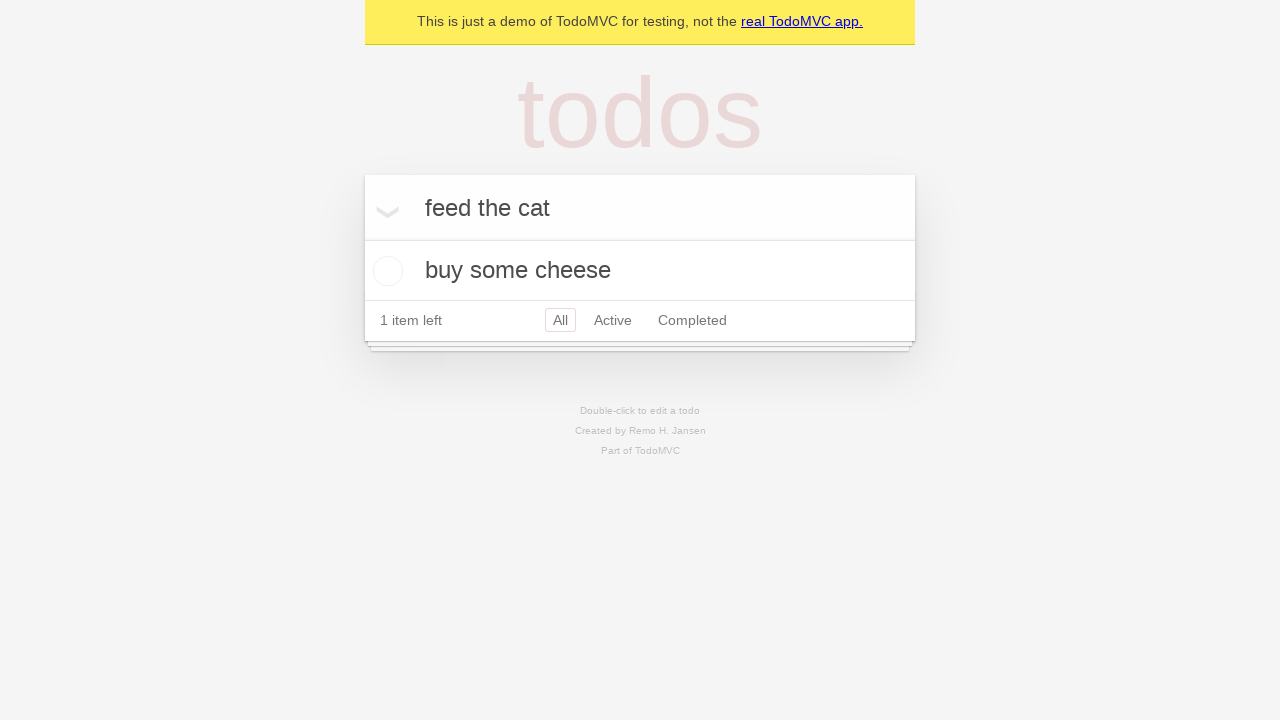

Pressed Enter to create second todo on internal:attr=[placeholder="What needs to be done?"i]
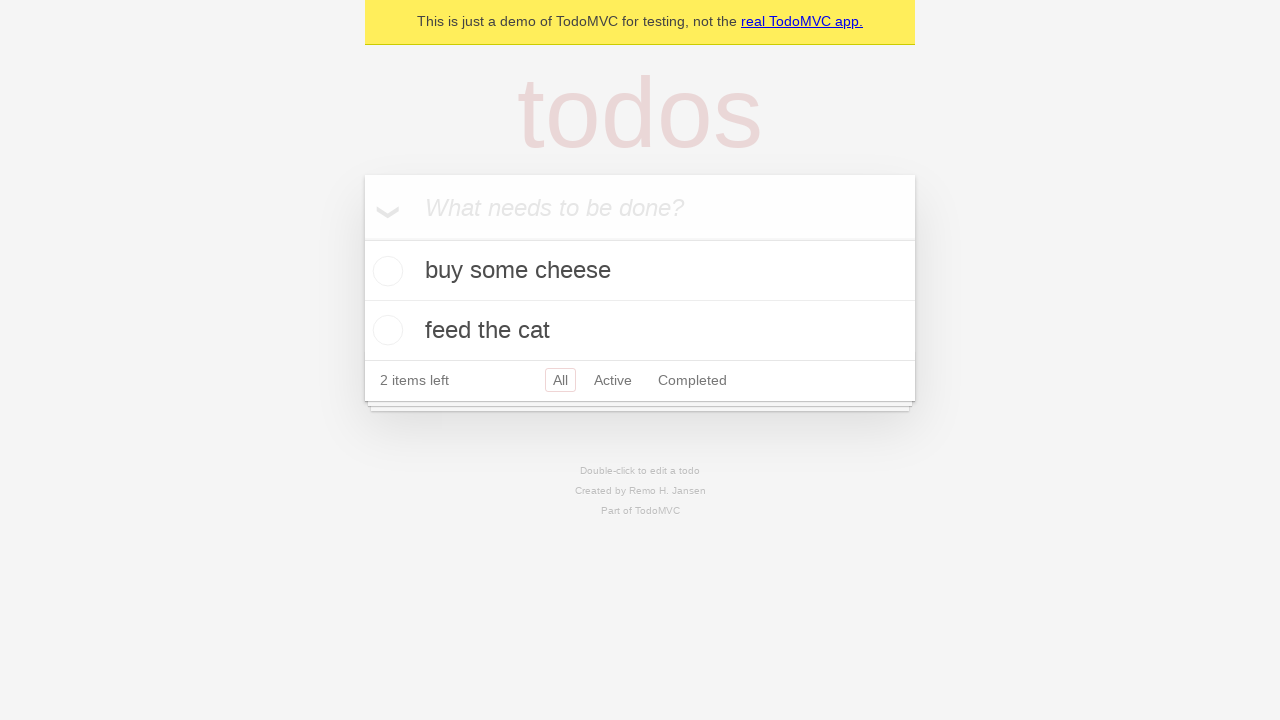

Filled todo input with 'book a doctors appointment' on internal:attr=[placeholder="What needs to be done?"i]
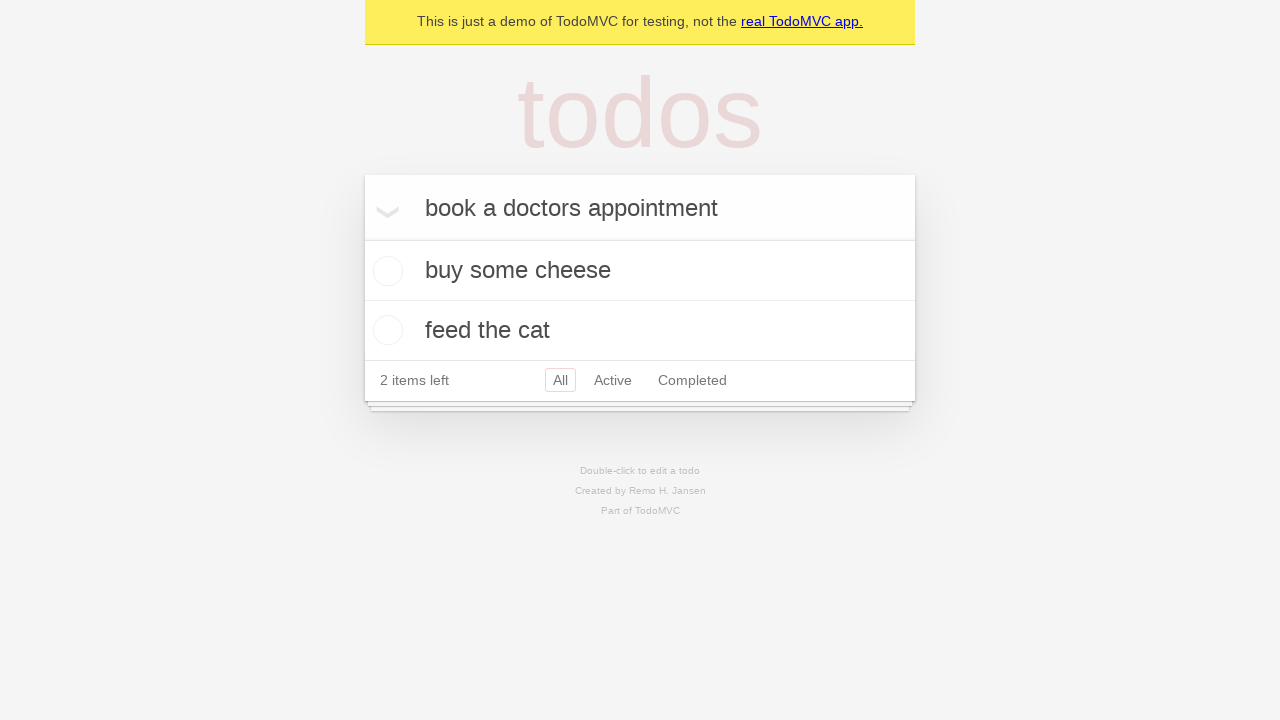

Pressed Enter to create third todo on internal:attr=[placeholder="What needs to be done?"i]
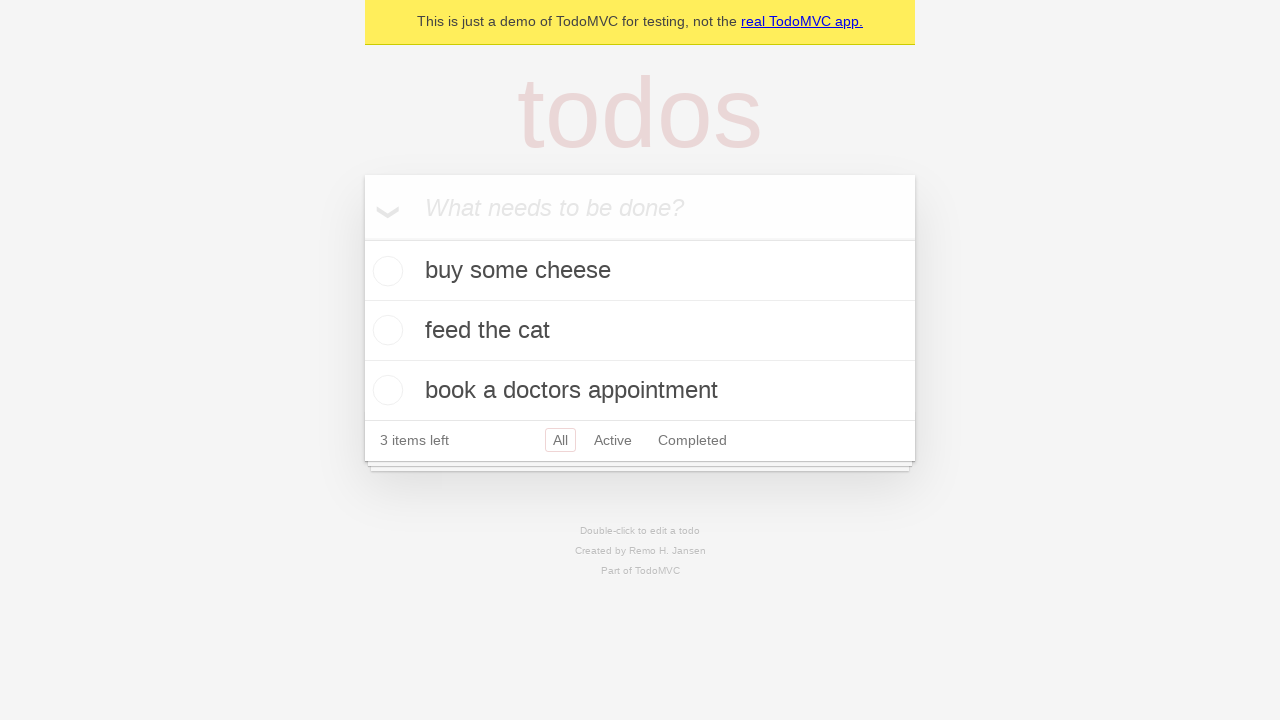

Double-clicked second todo item to enter edit mode at (640, 331) on internal:testid=[data-testid="todo-item"s] >> nth=1
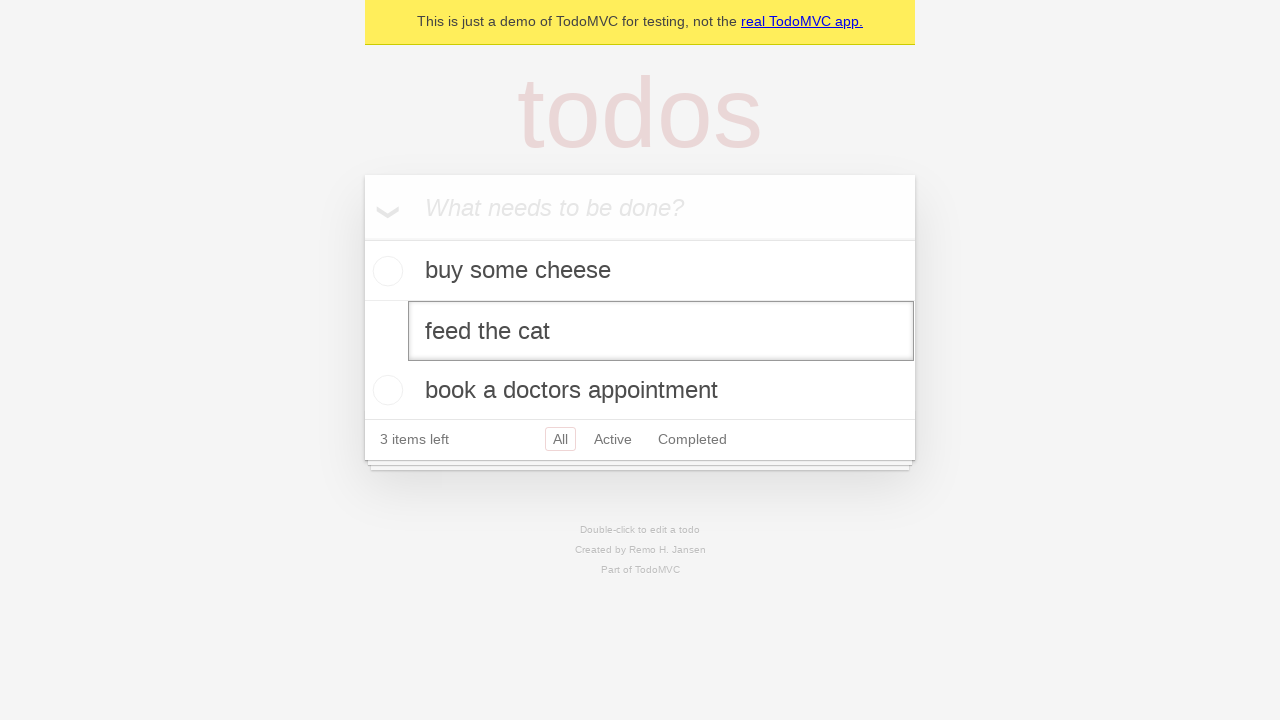

Edited todo text to 'buy some sausages' on internal:testid=[data-testid="todo-item"s] >> nth=1 >> internal:role=textbox[nam
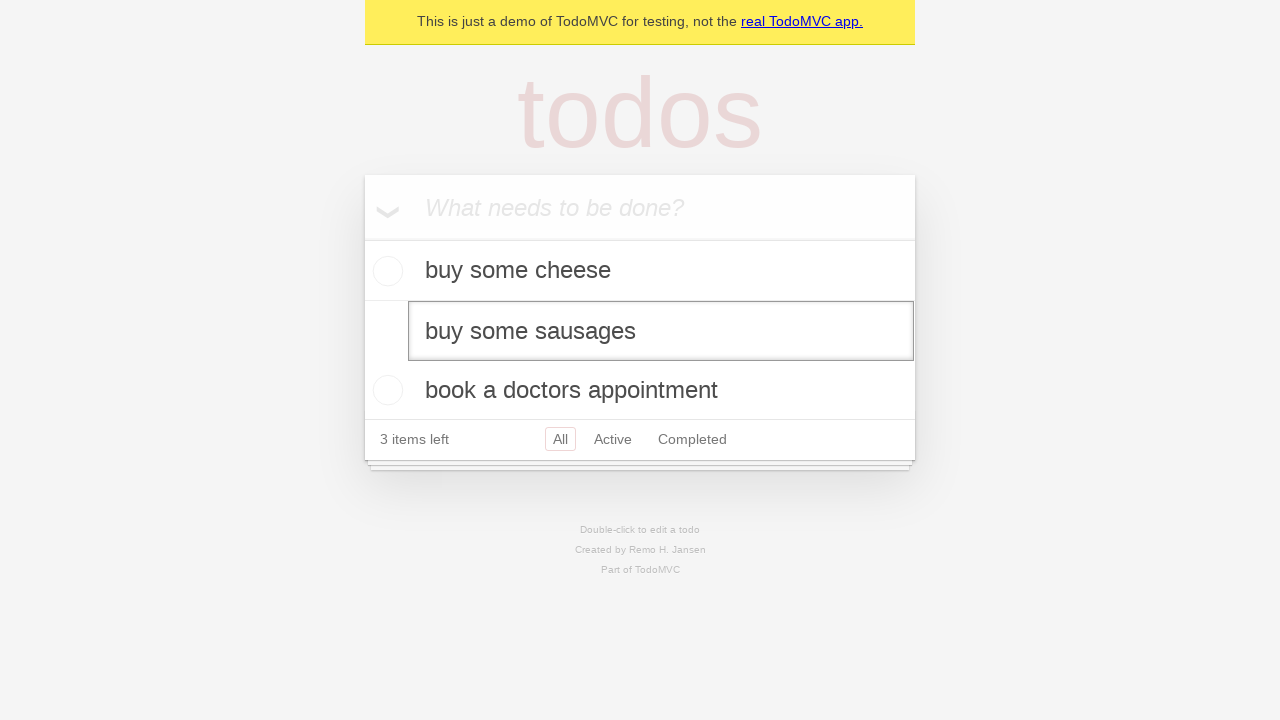

Dispatched blur event to save edits
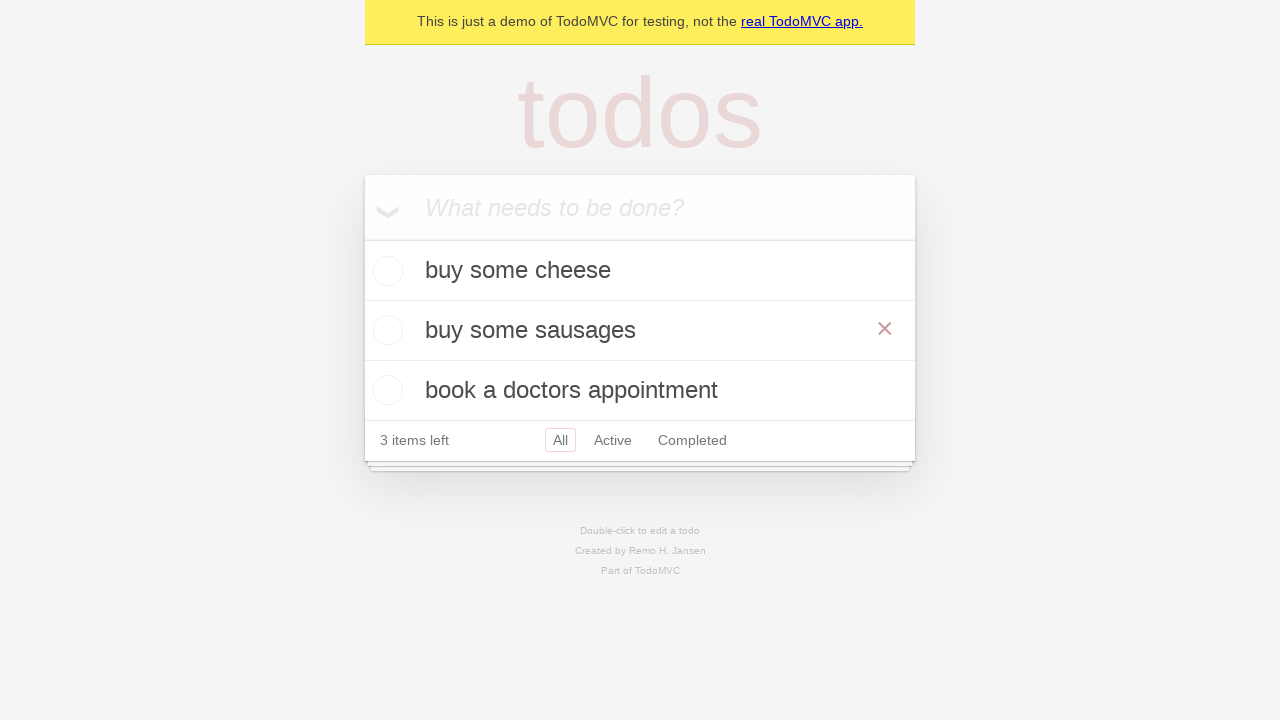

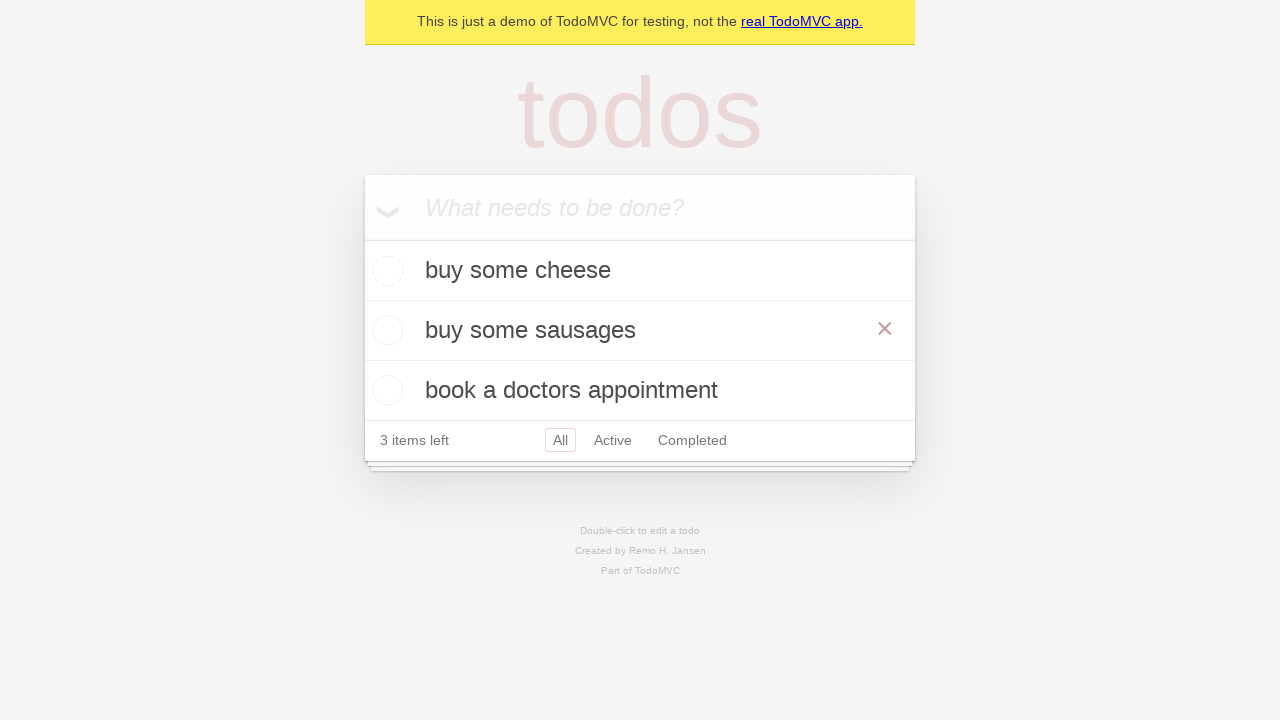